Navigates to a buttons demo page and clicks a specific button identified by CSS selector

Starting URL: https://automationtesting.co.uk/buttons.html

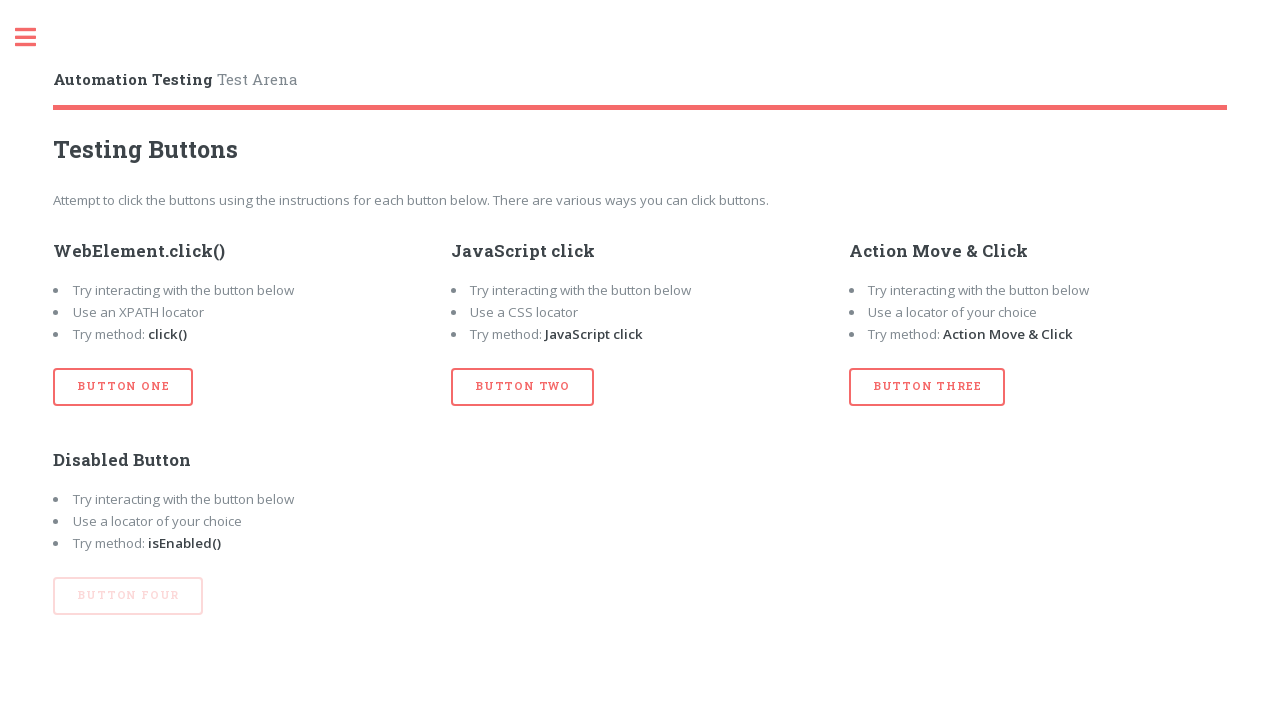

Navigated to buttons demo page
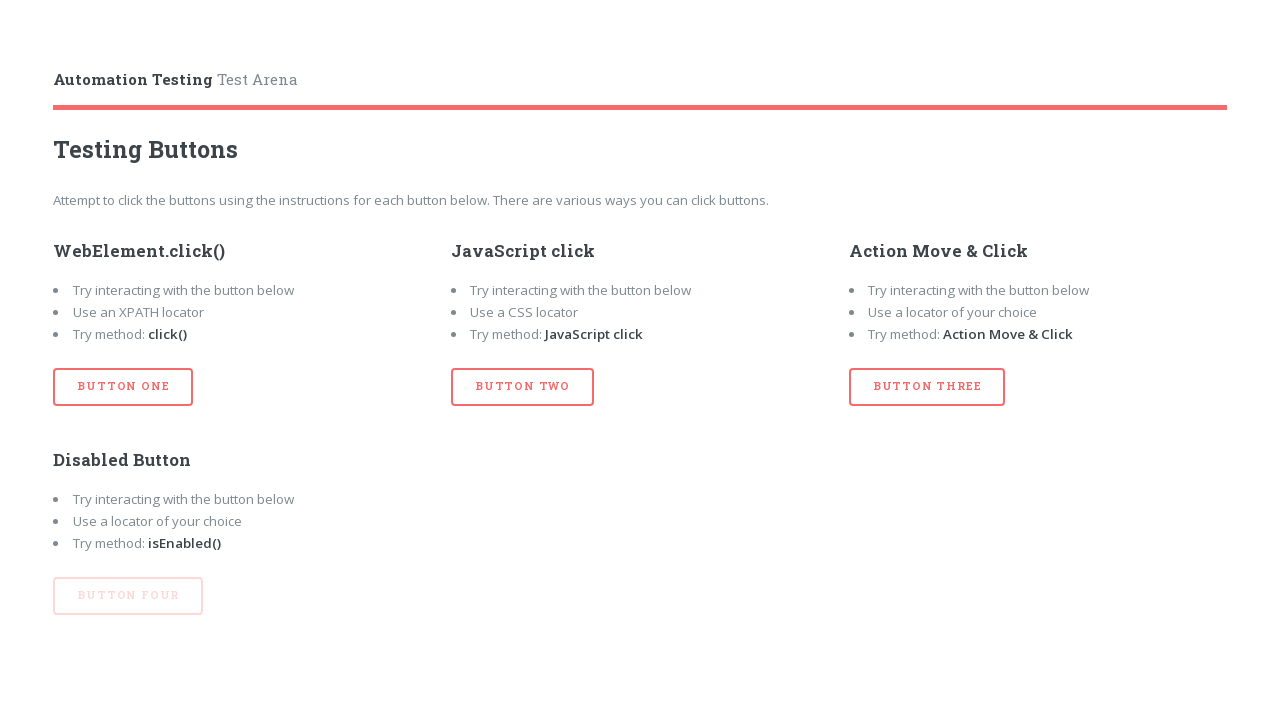

Clicked button with id 'btn_one' using CSS selector at (123, 387) on button#btn_one
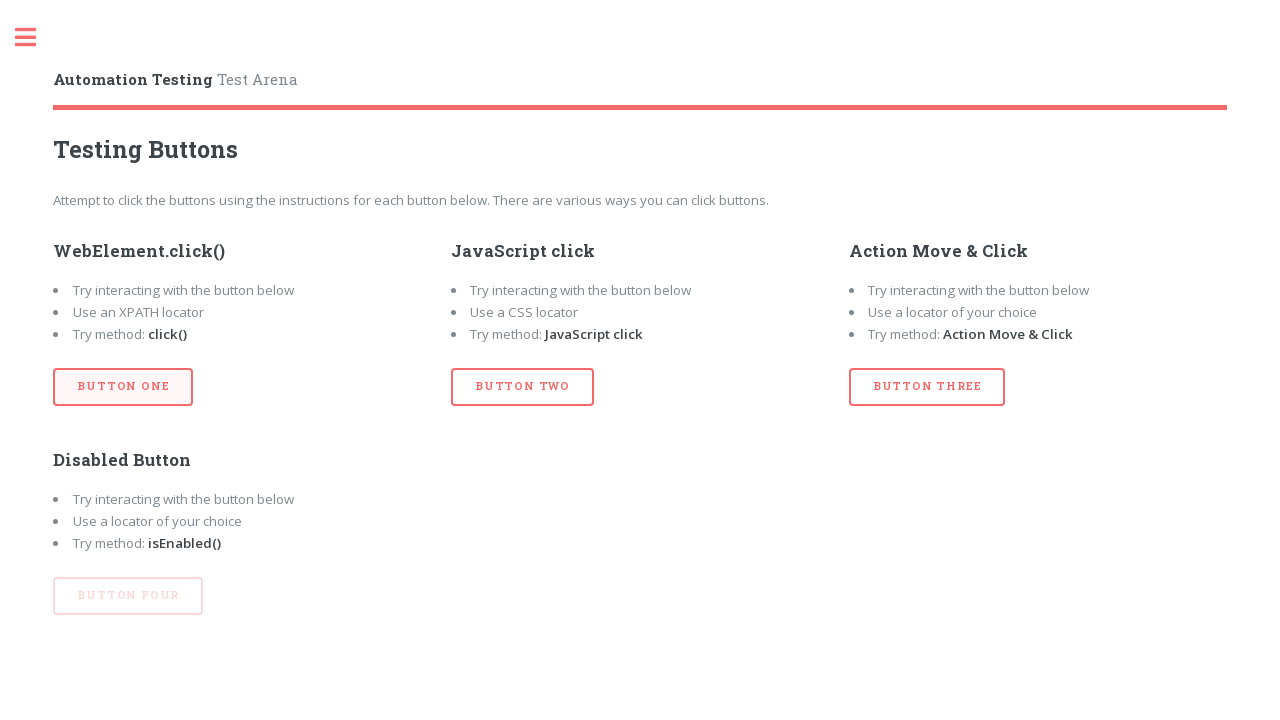

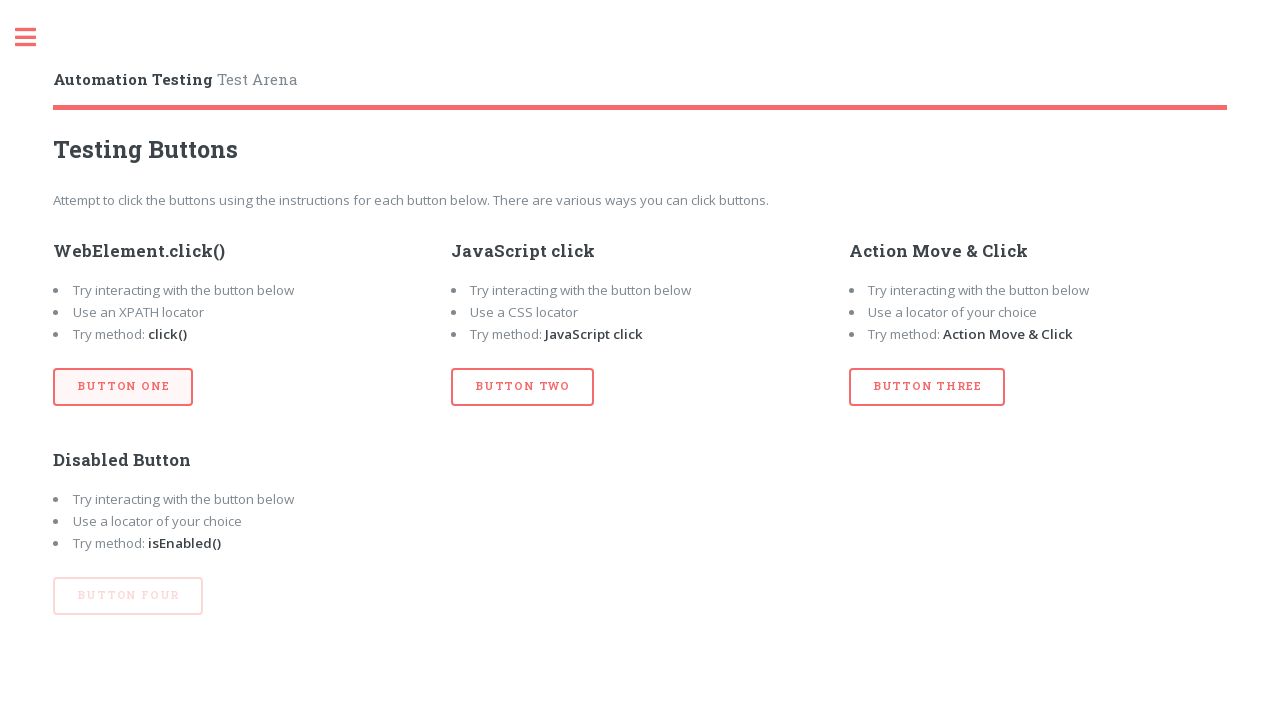